Tests that the Clear completed button is hidden when there are no completed items

Starting URL: https://demo.playwright.dev/todomvc

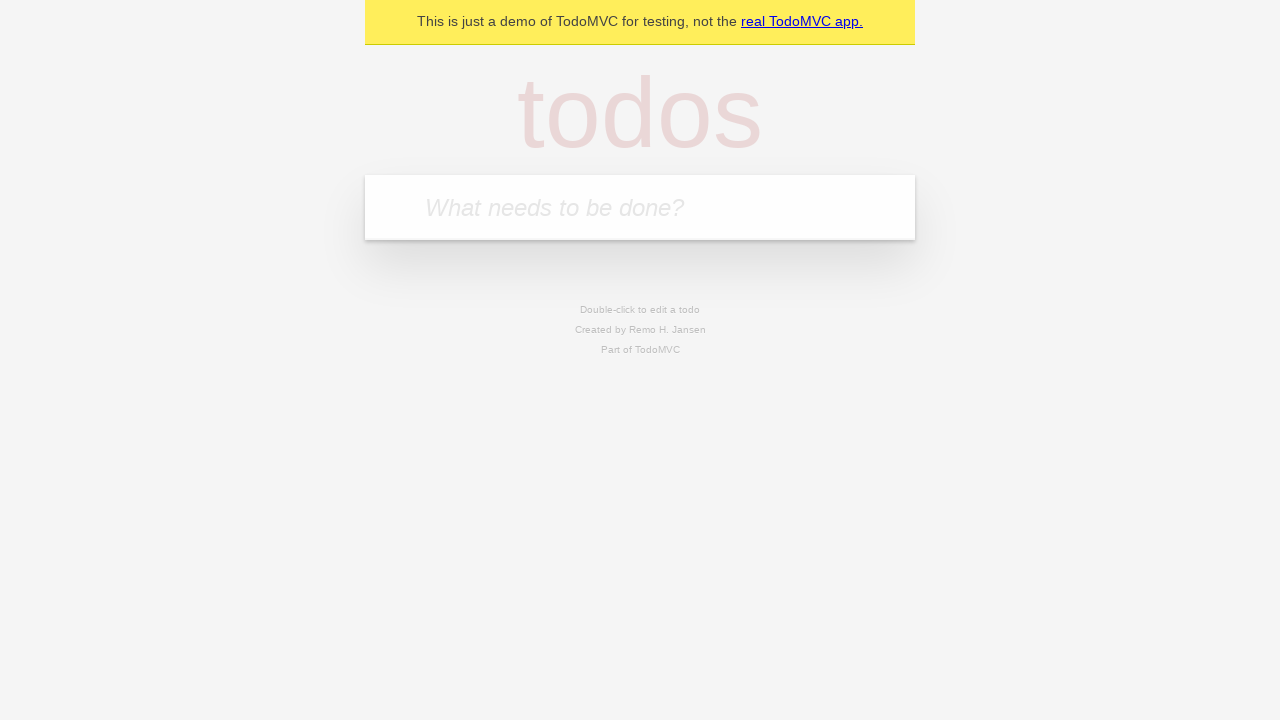

Filled todo input with 'buy some cheese' on internal:attr=[placeholder="What needs to be done?"i]
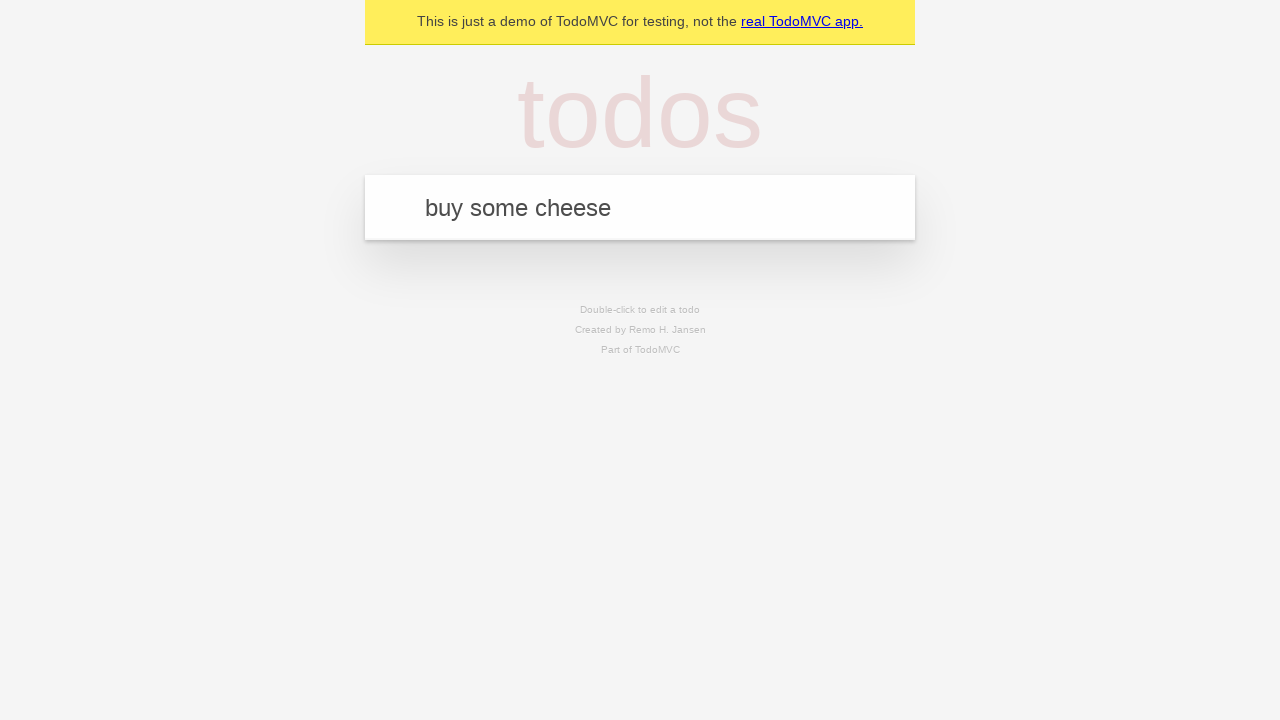

Pressed Enter to add first todo on internal:attr=[placeholder="What needs to be done?"i]
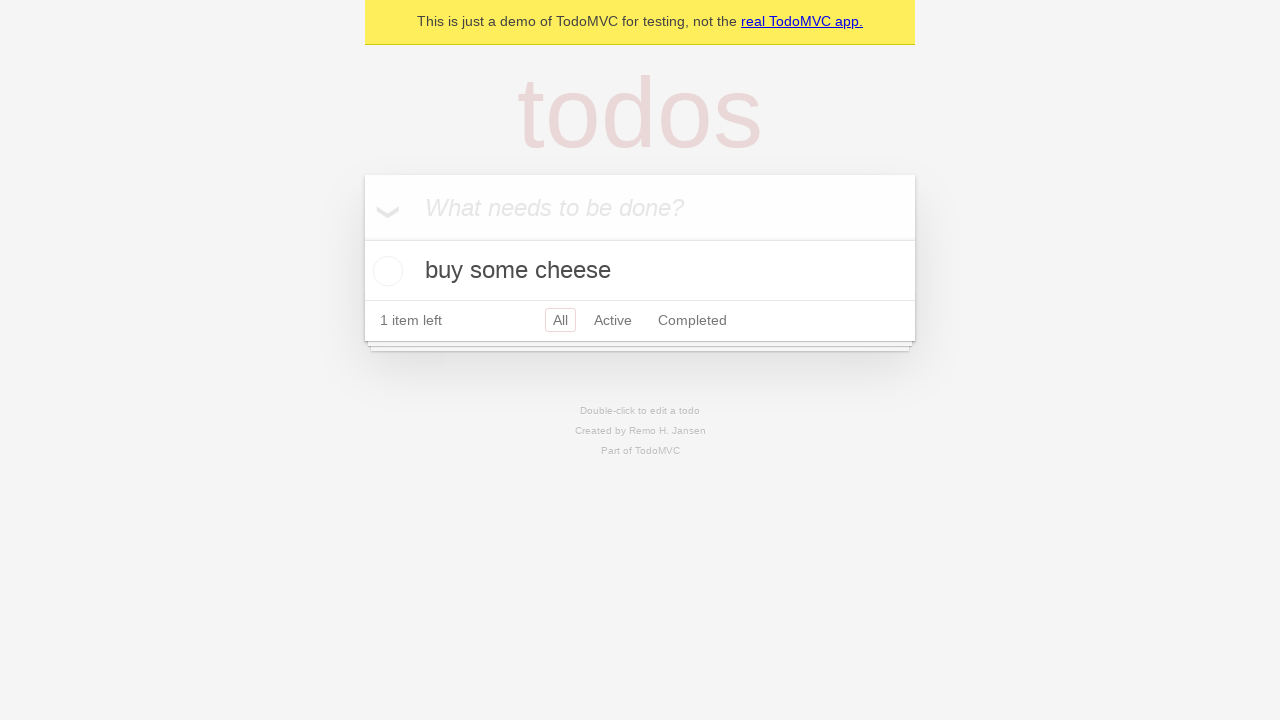

Filled todo input with 'feed the cat' on internal:attr=[placeholder="What needs to be done?"i]
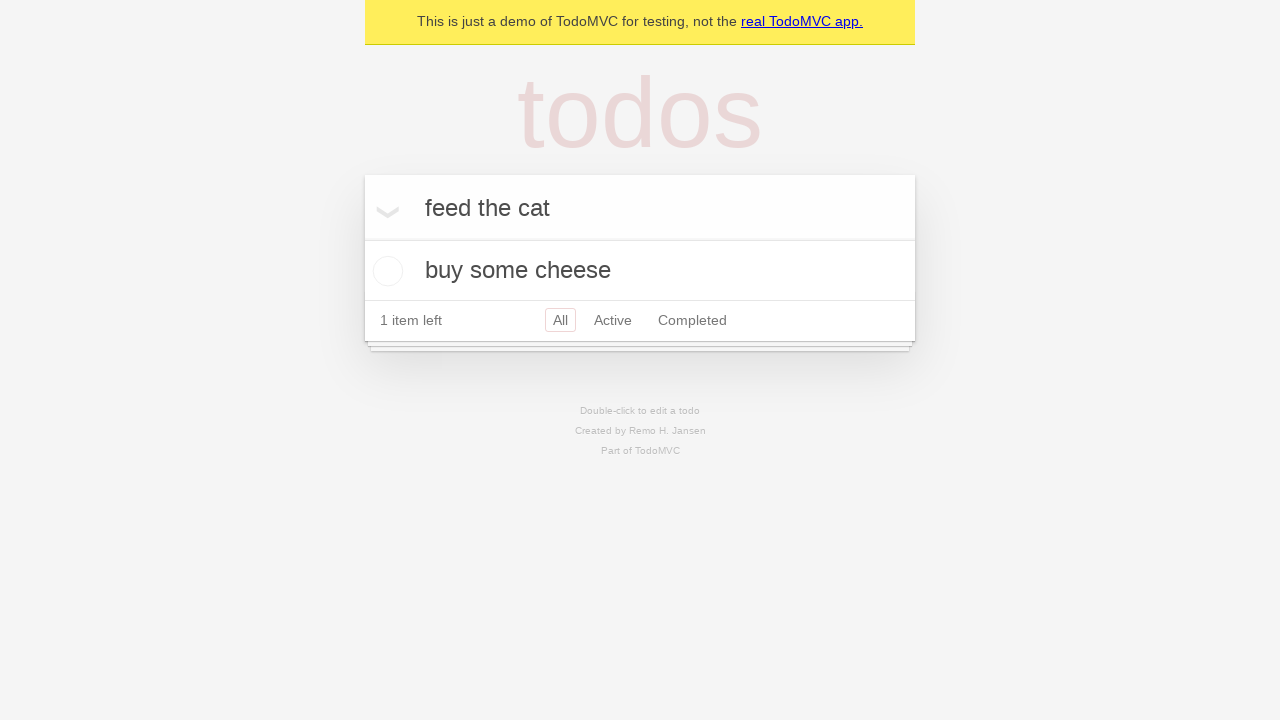

Pressed Enter to add second todo on internal:attr=[placeholder="What needs to be done?"i]
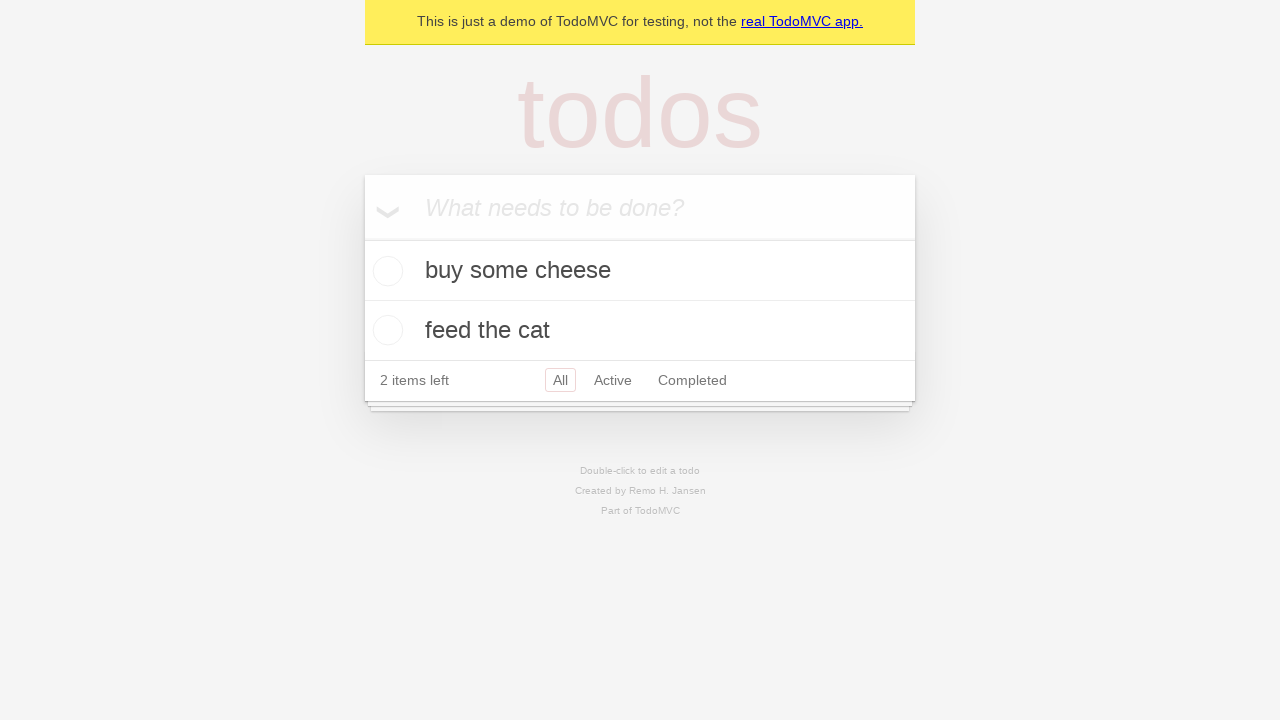

Filled todo input with 'book a doctors appointment' on internal:attr=[placeholder="What needs to be done?"i]
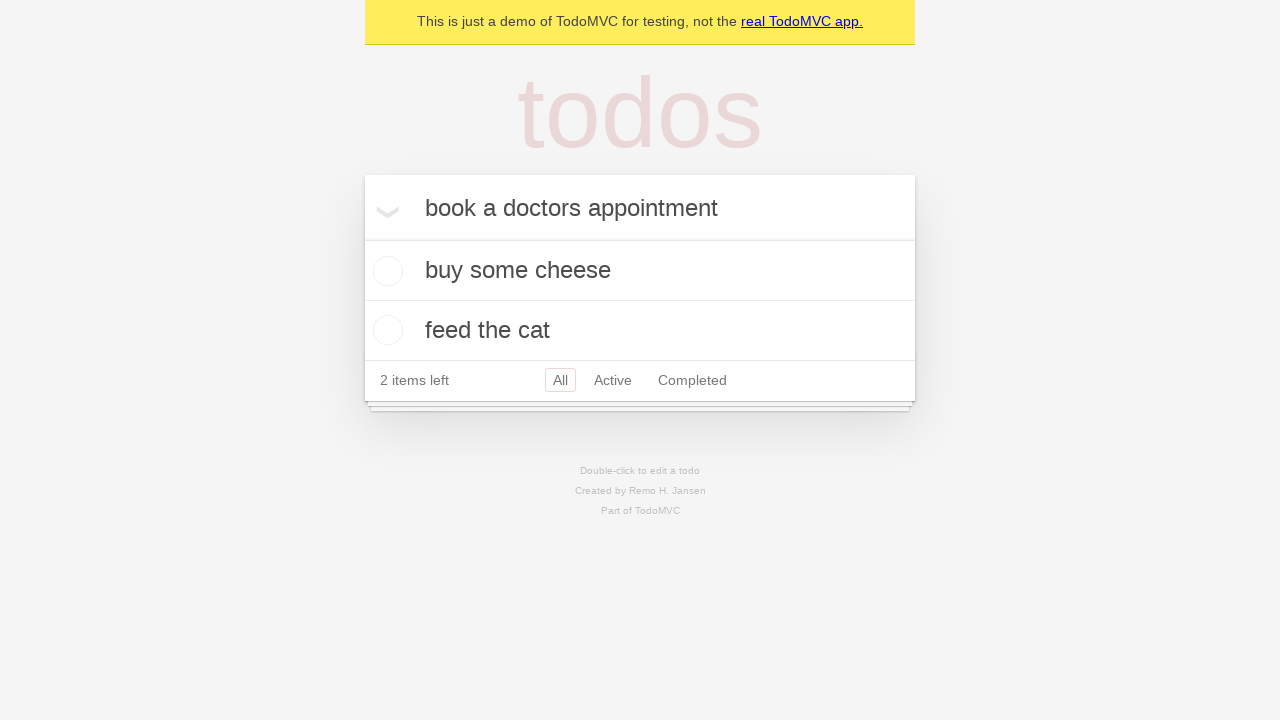

Pressed Enter to add third todo on internal:attr=[placeholder="What needs to be done?"i]
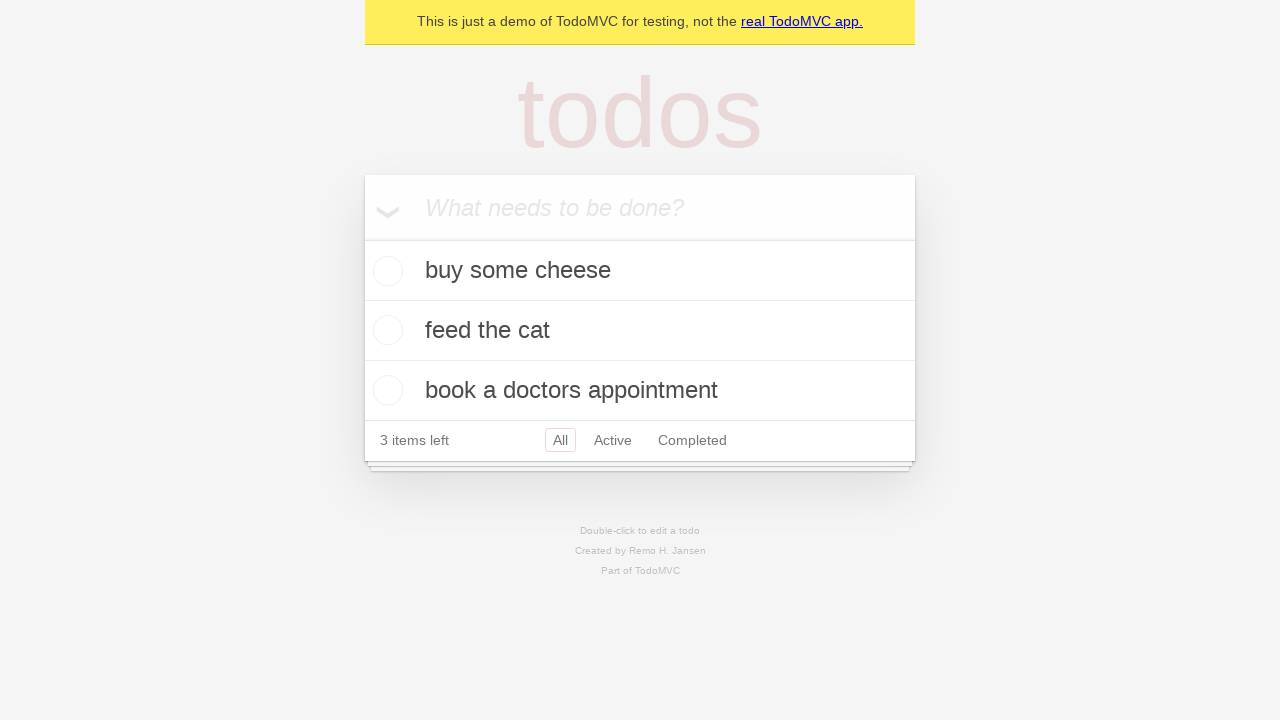

Checked first todo as completed at (385, 271) on .todo-list li .toggle >> nth=0
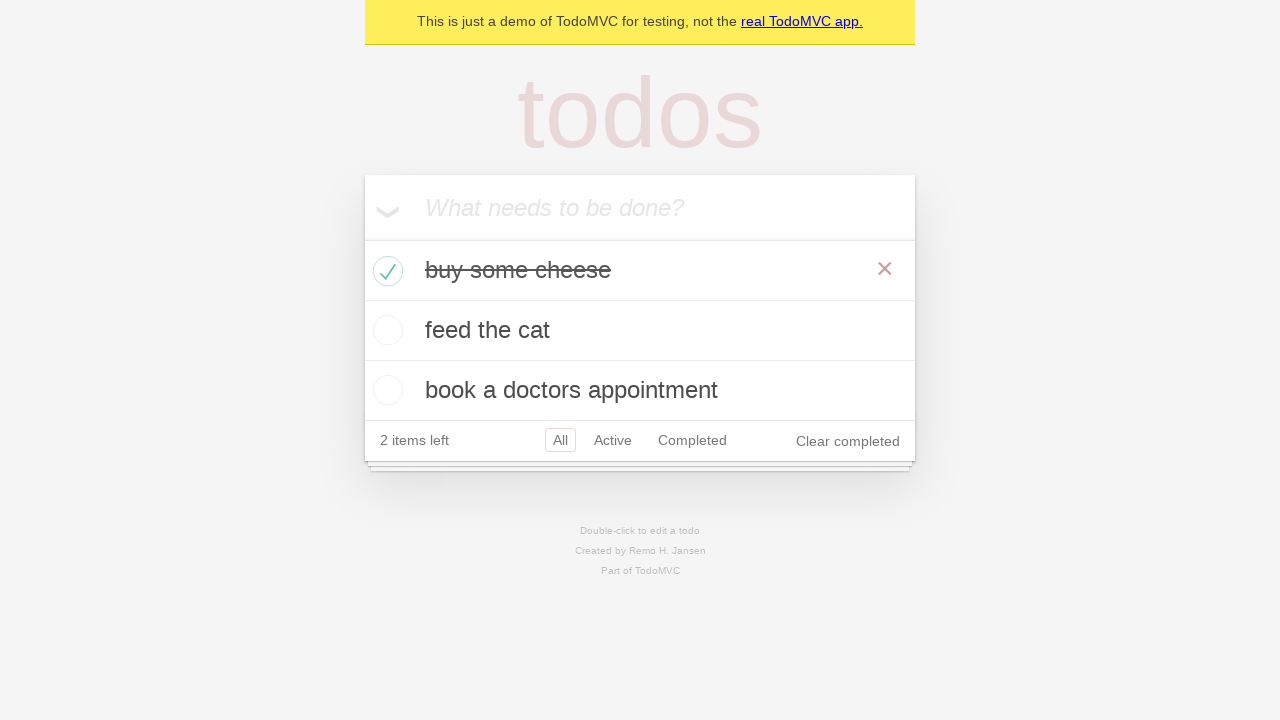

Clicked 'Clear completed' button at (848, 441) on internal:role=button[name="Clear completed"i]
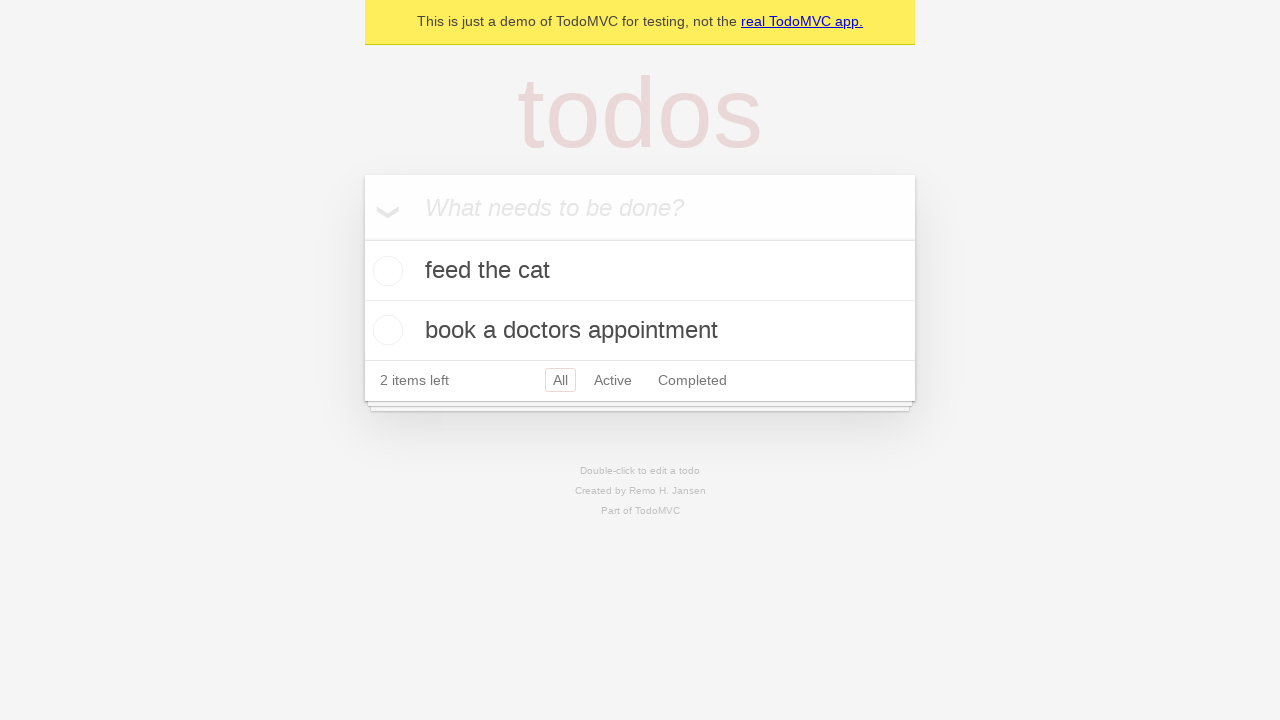

Waited 500ms for 'Clear completed' button to be hidden
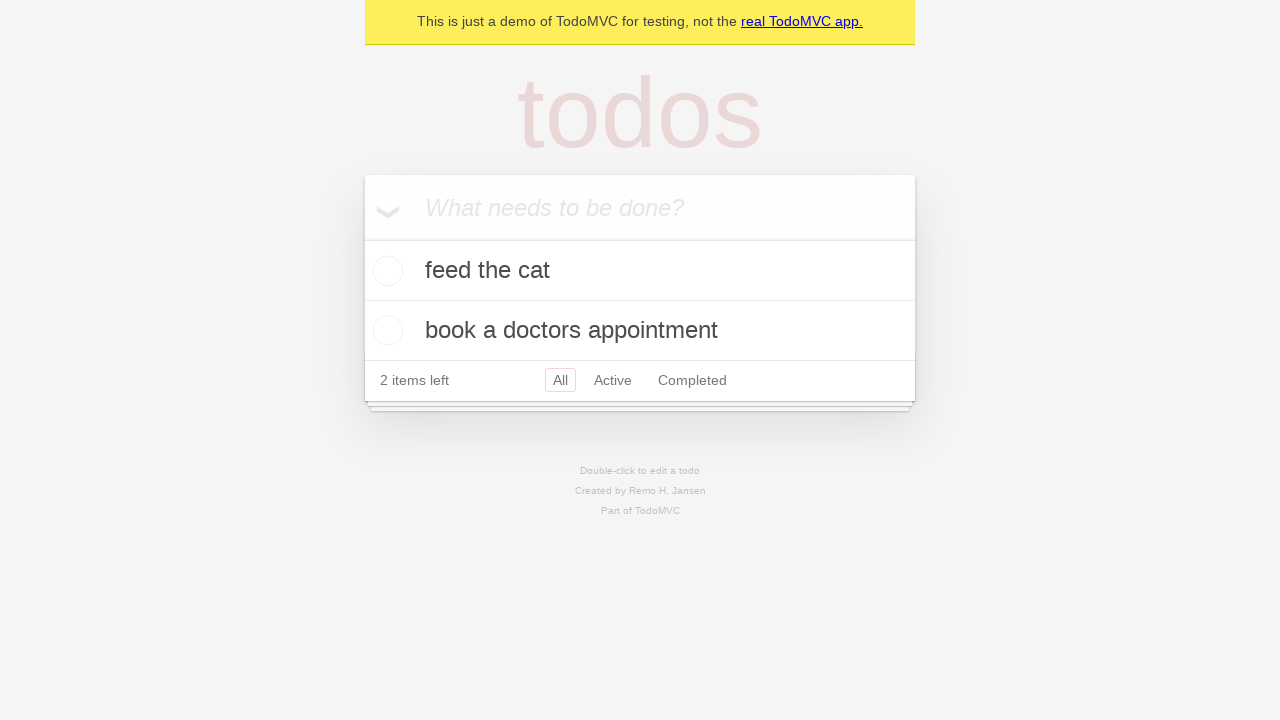

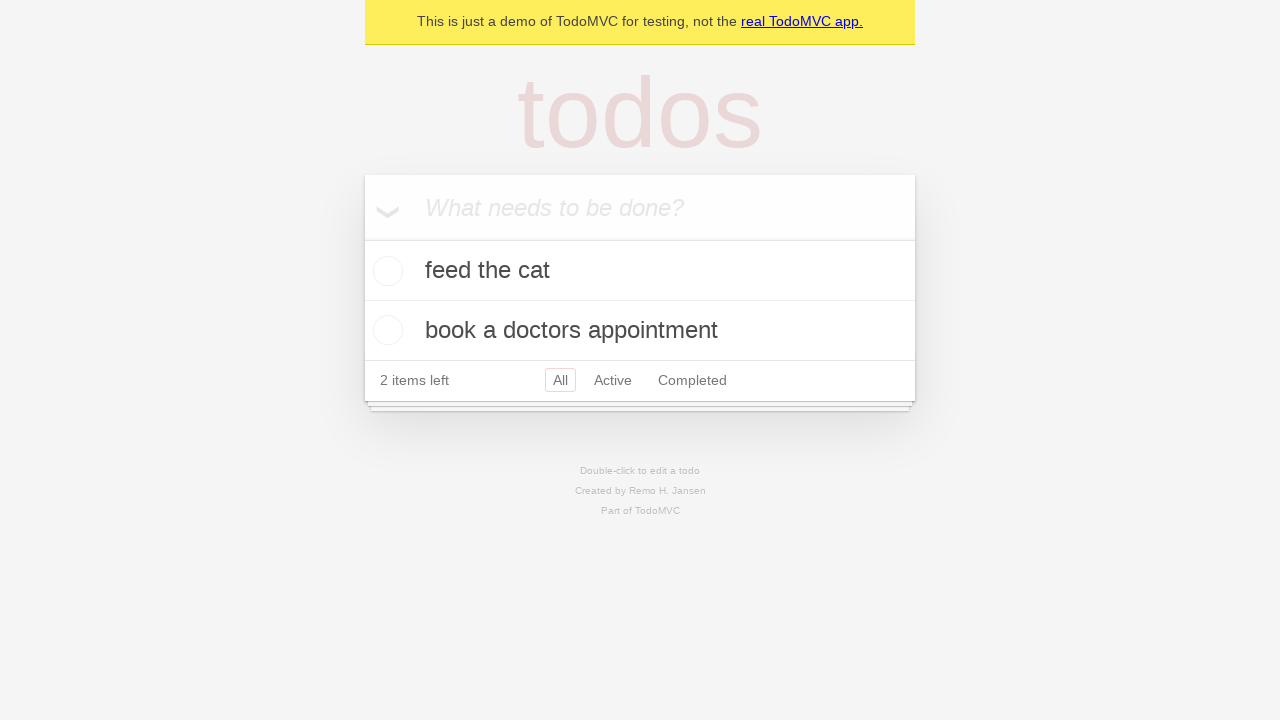